Tests pagination functionality by clicking through page 2 and page 3 buttons and verifying the URL updates accordingly

Starting URL: https://coinmarketcap.com/

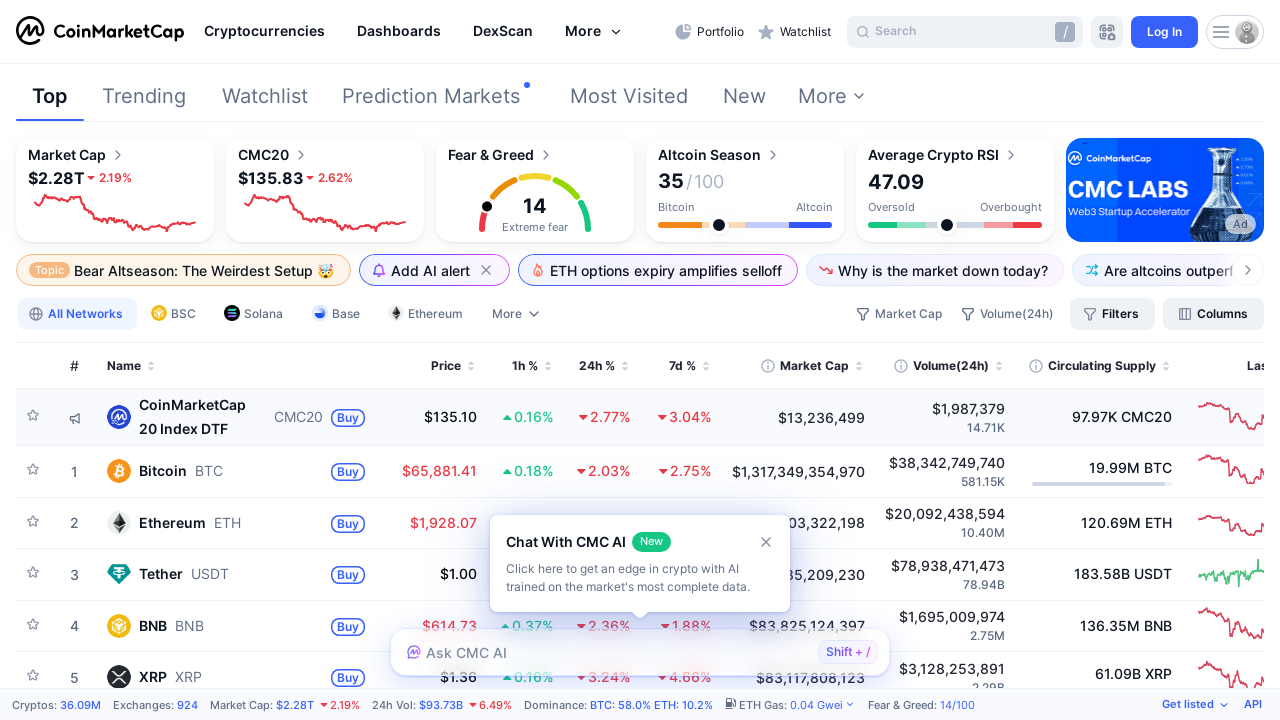

Clicked Page 2 button to navigate to second page of results at (578, 360) on internal:role=button[name="Page 2"i]
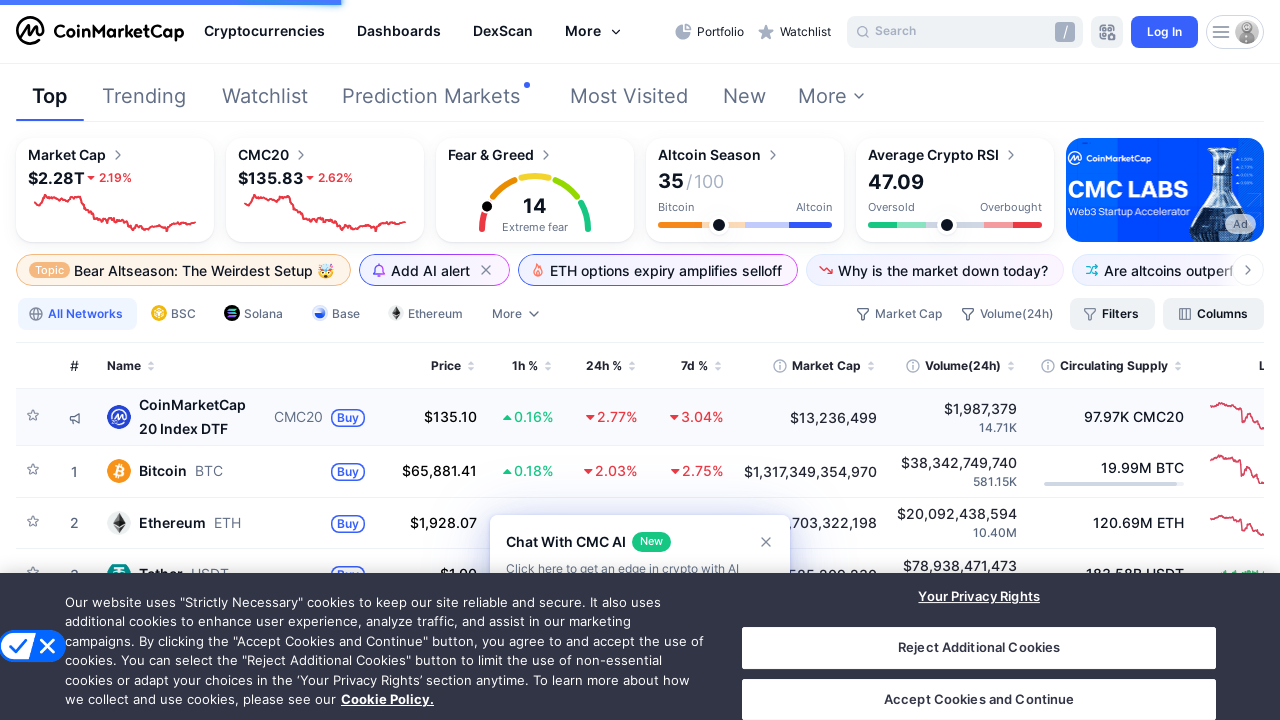

Verified URL updated to page 2 (https://coinmarketcap.com/?page=2)
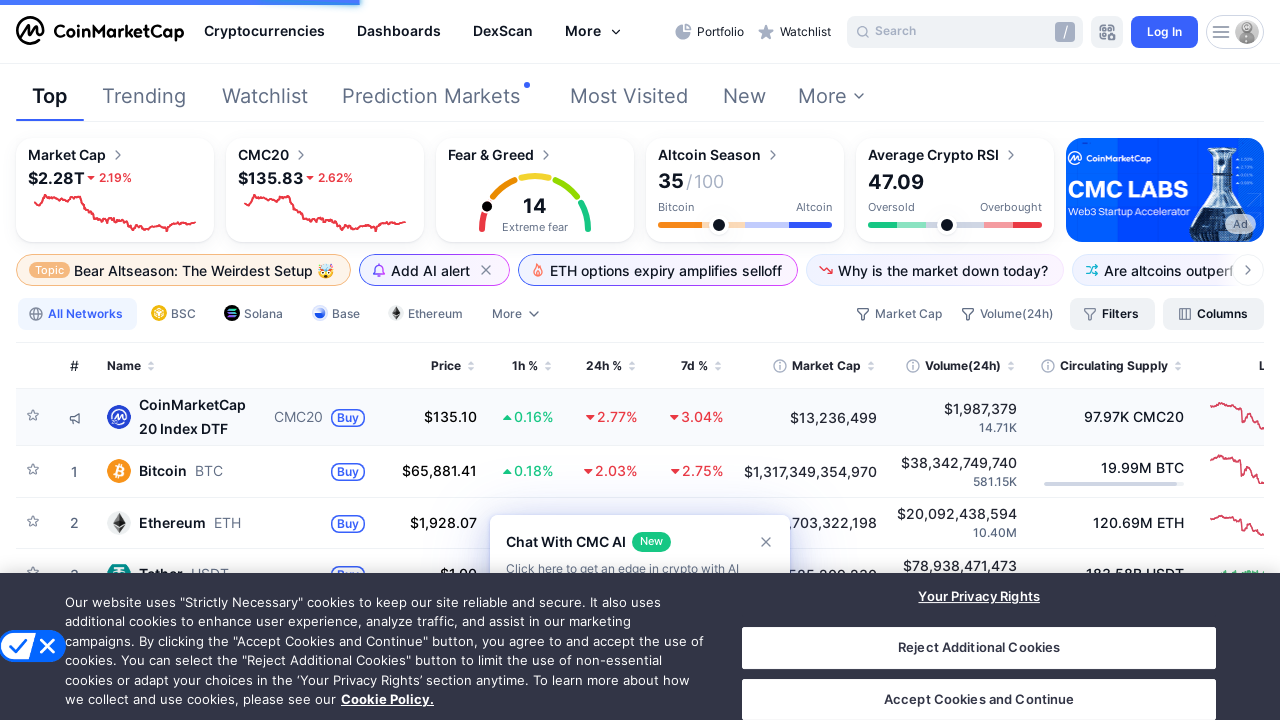

Clicked Page 3 button to navigate to third page of results at (622, 360) on internal:role=button[name="Page 3"i]
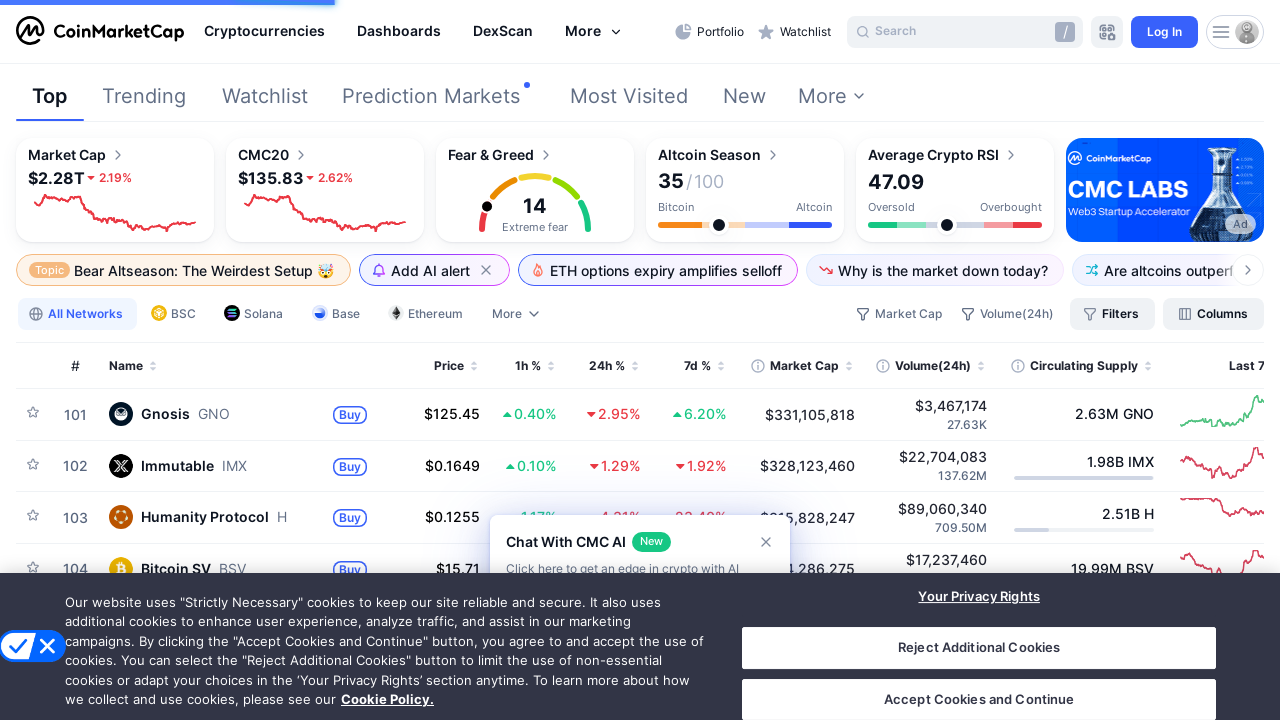

Verified URL updated to page 3 (https://coinmarketcap.com/?page=3)
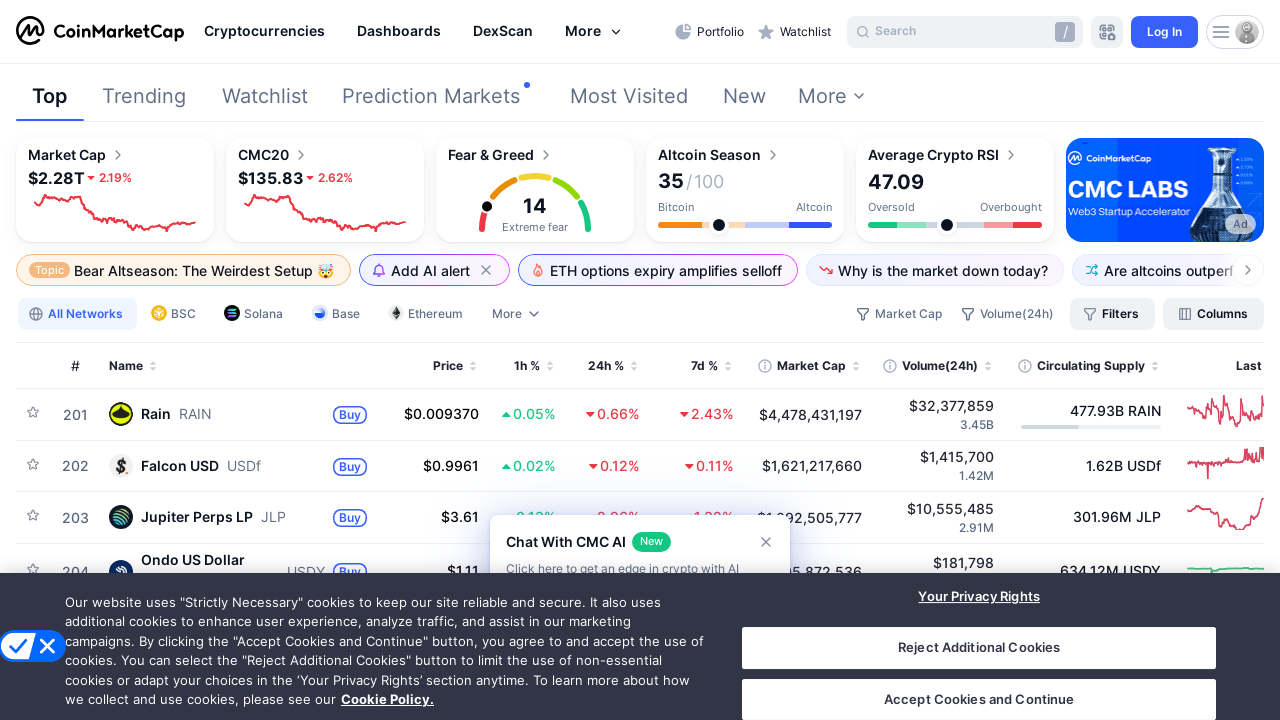

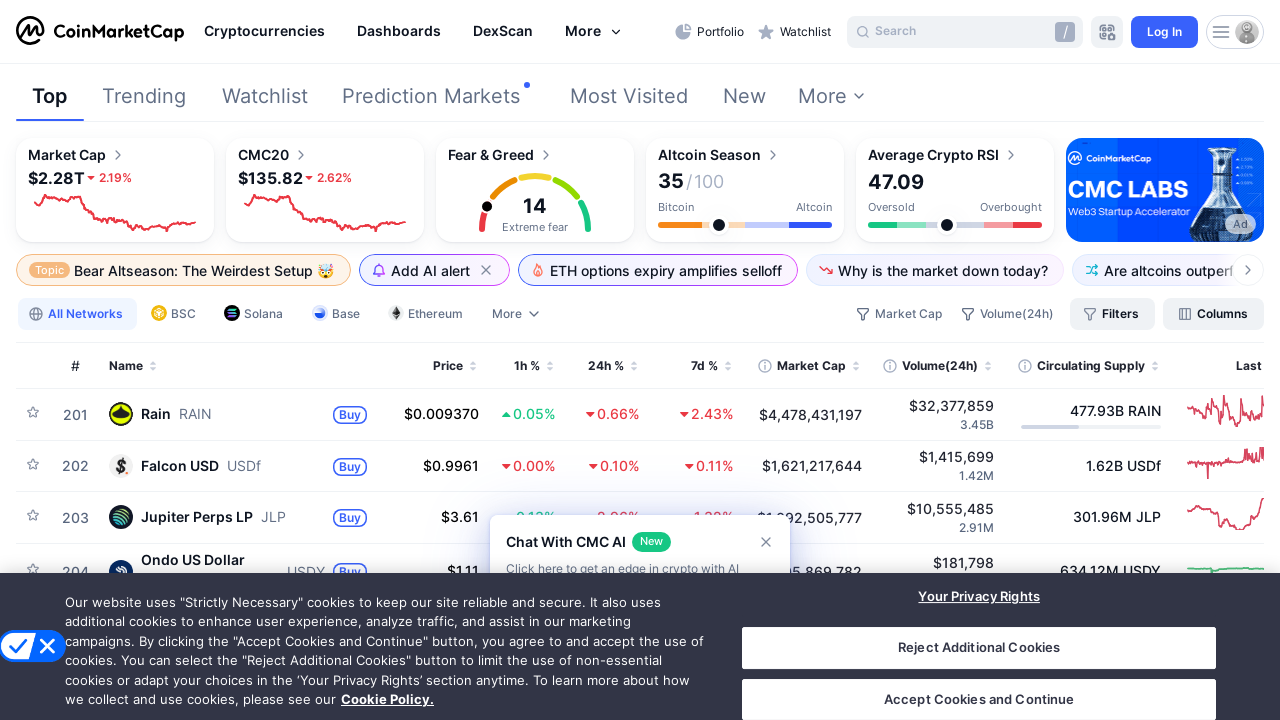